Tests JavaScript window scrolling functionality by navigating to a practice automation page and scrolling down 600 pixels

Starting URL: https://rahulshettyacademy.com/AutomationPractice/

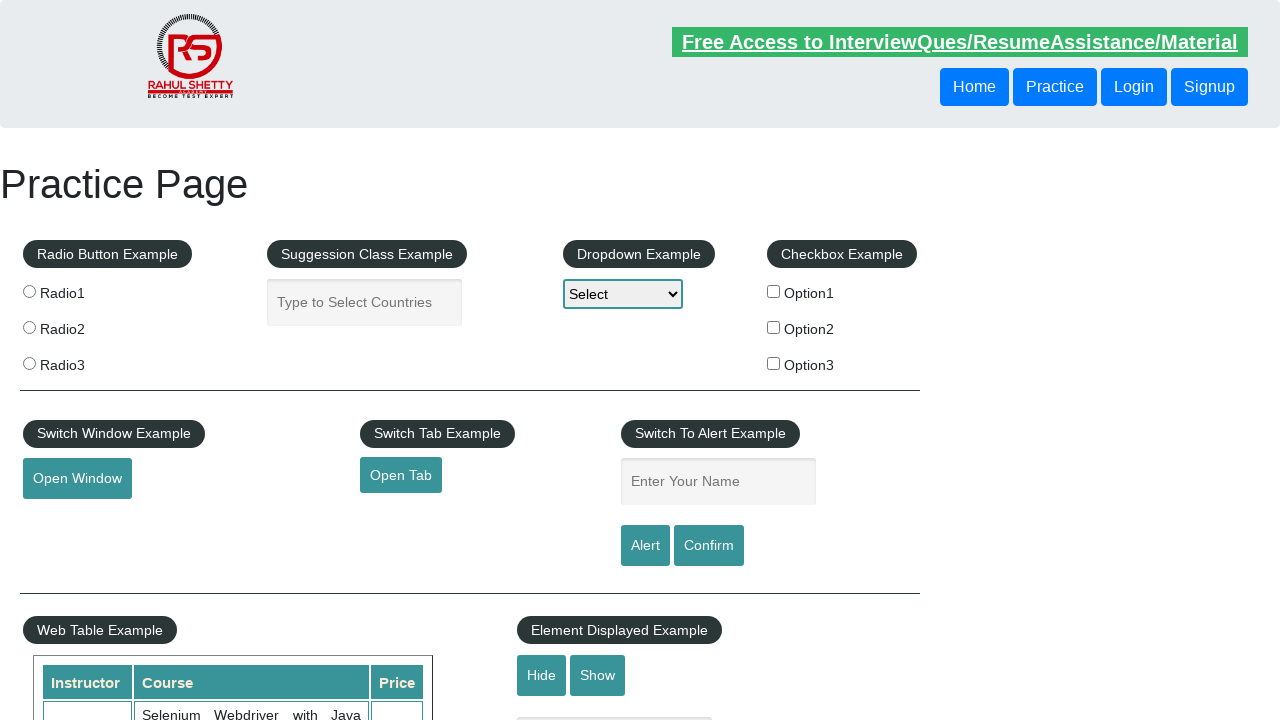

Navigated to Automation Practice page
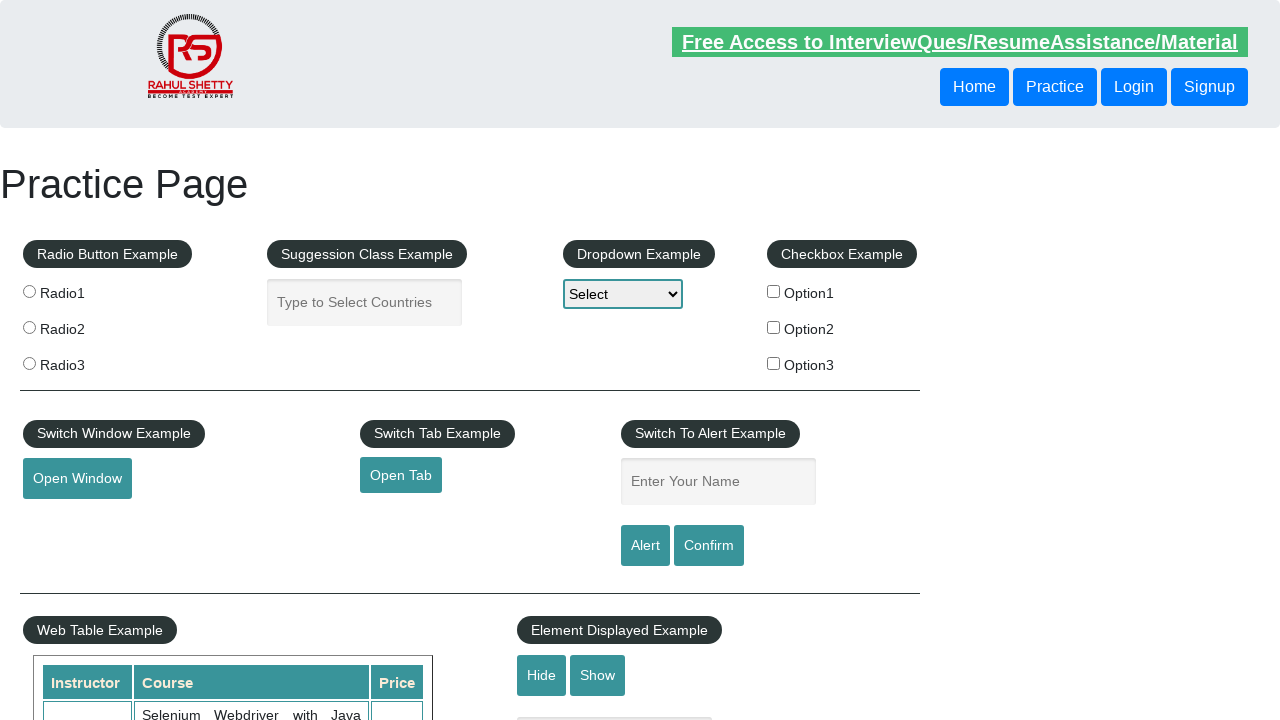

Scrolled down the page by 600 pixels using JavaScript
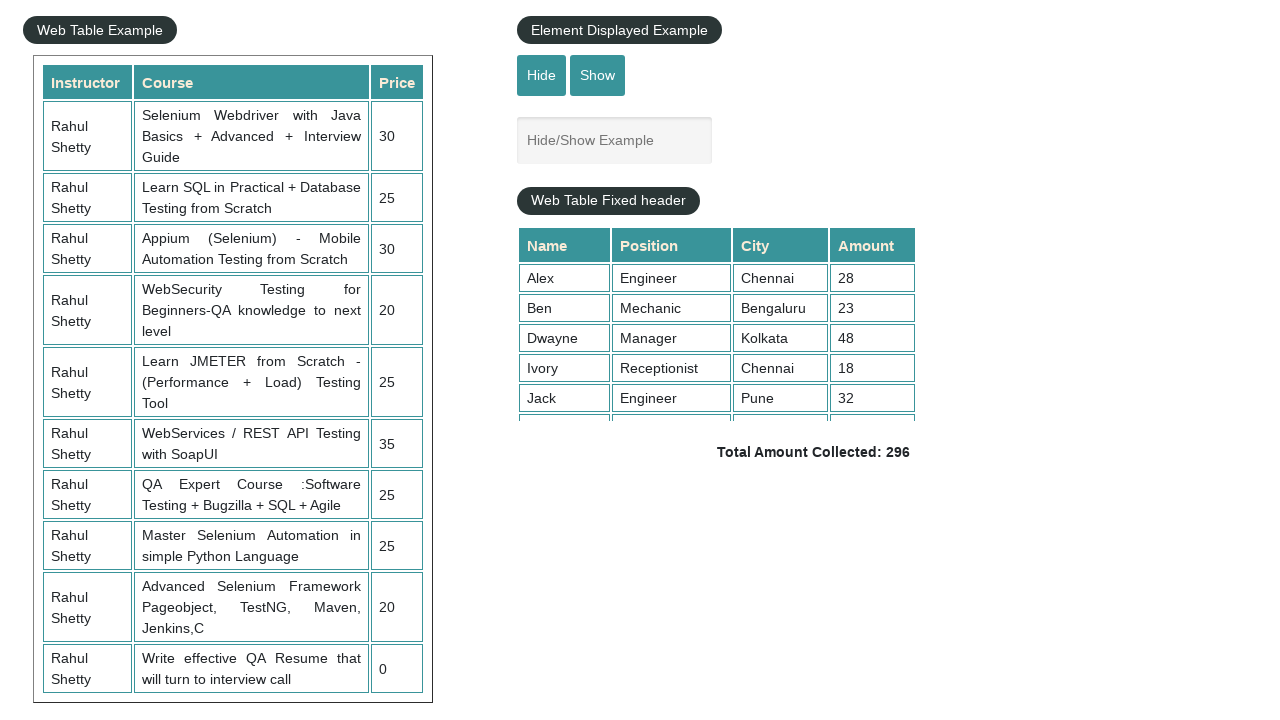

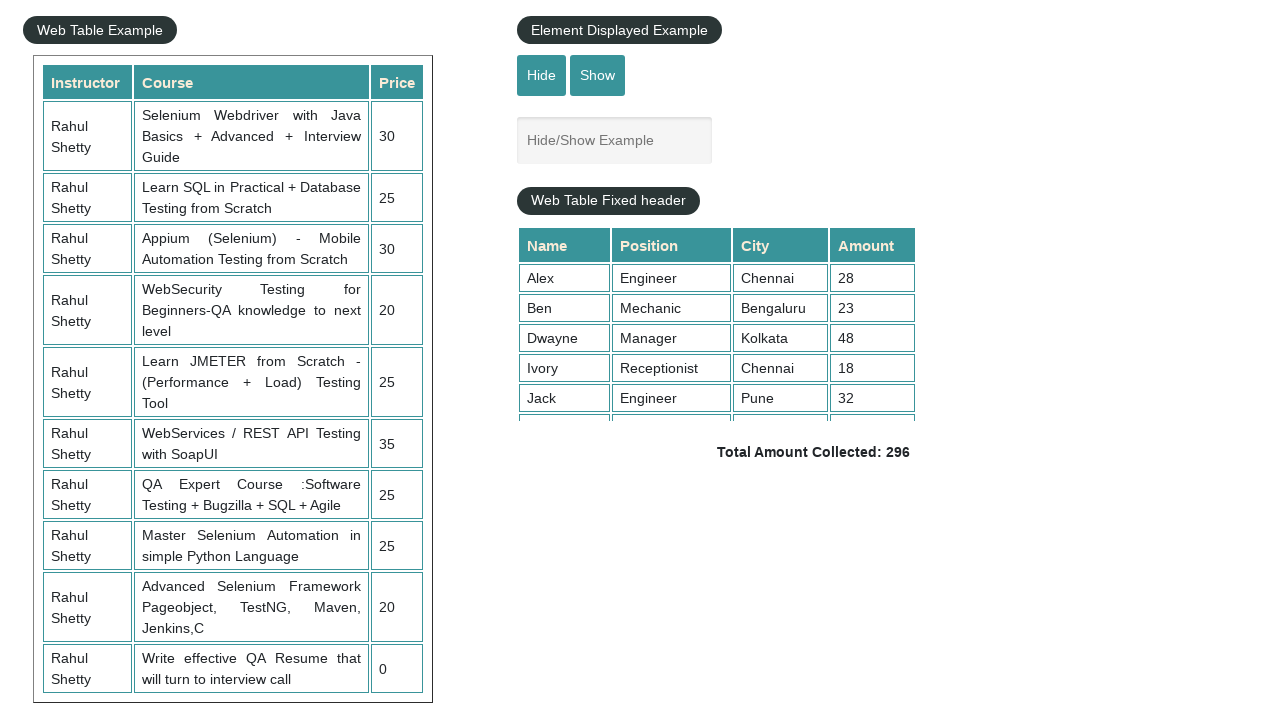